Tests selecting a unique element in a GridList by first switching to GridList tab, then hovering and clicking on an item.

Starting URL: https://next.fritz2.dev/headless-demo/#dataCollection

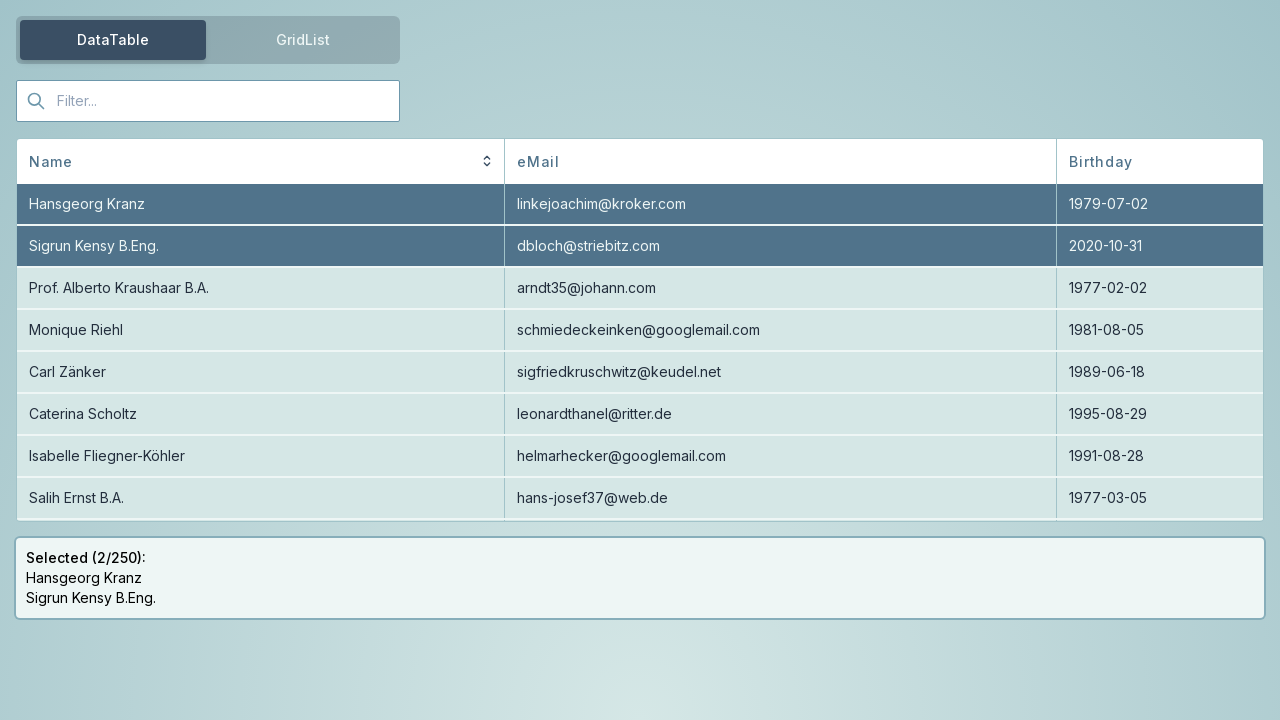

Clicked on GridList tab at (303, 40) on #tabGroup-tab-list-tab-1
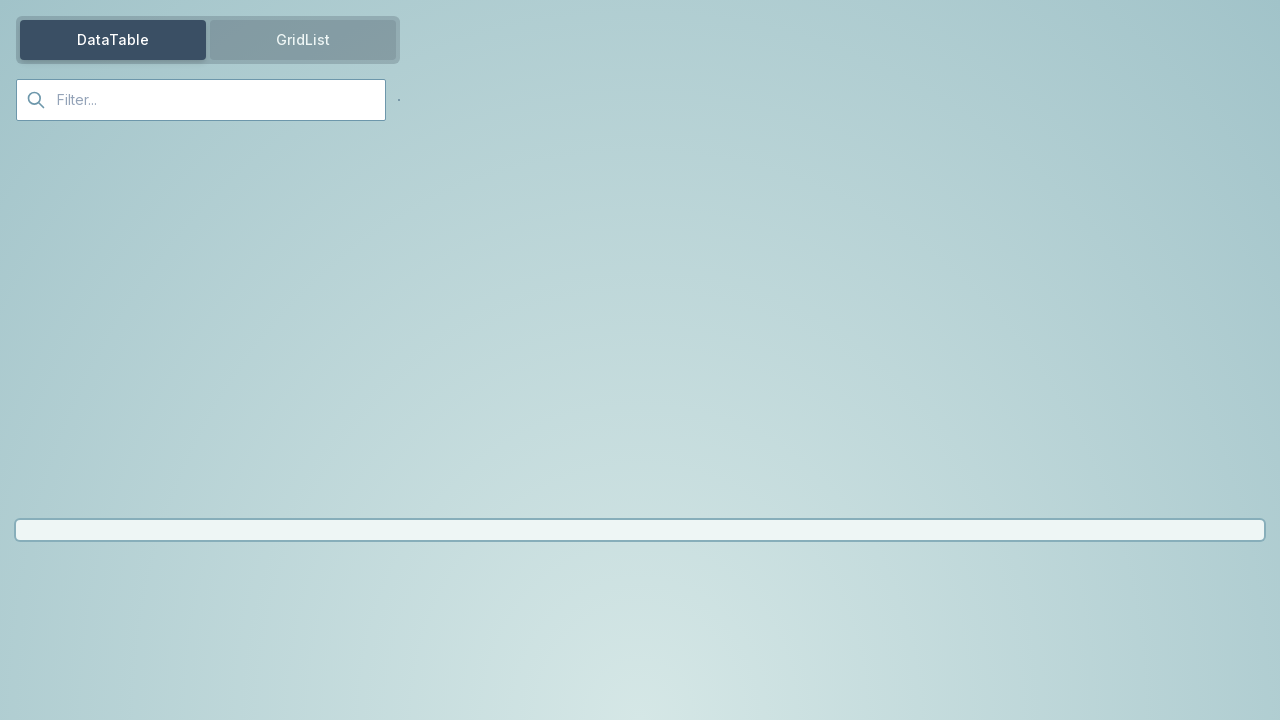

Located element with id 'Carl Zänker'
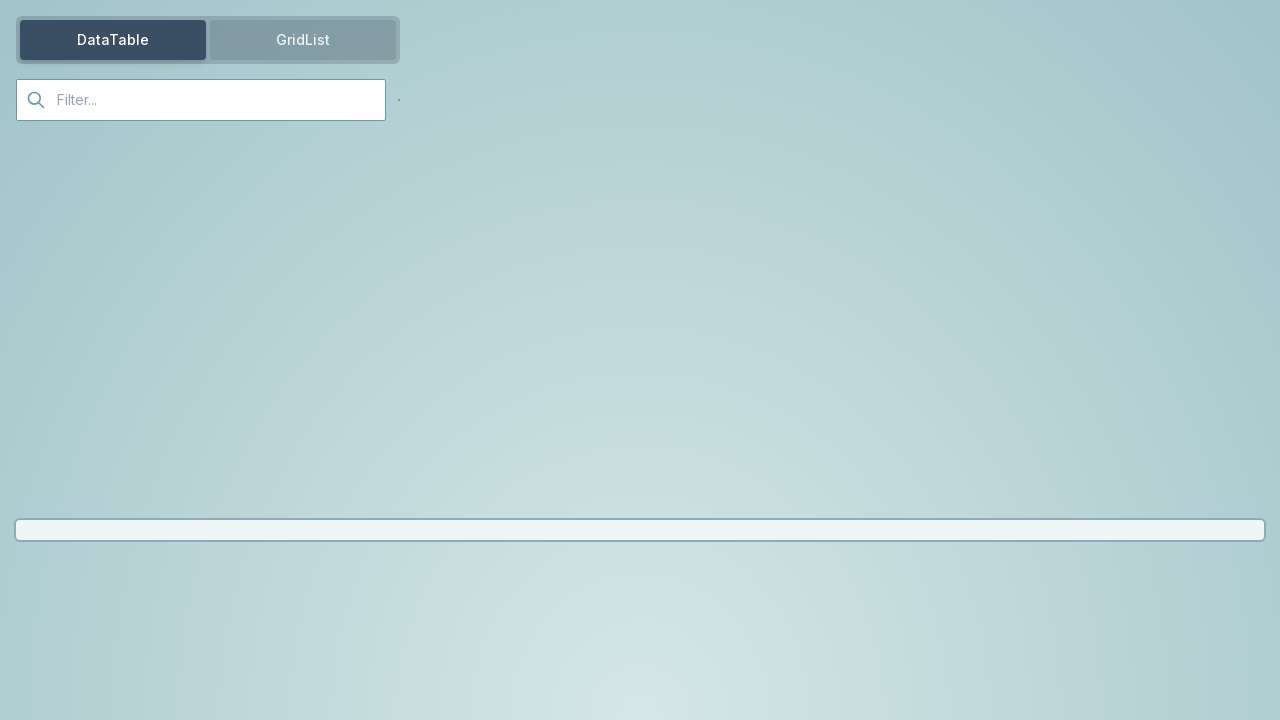

Clicked at origin (0, 0) to reset focus at (0, 0)
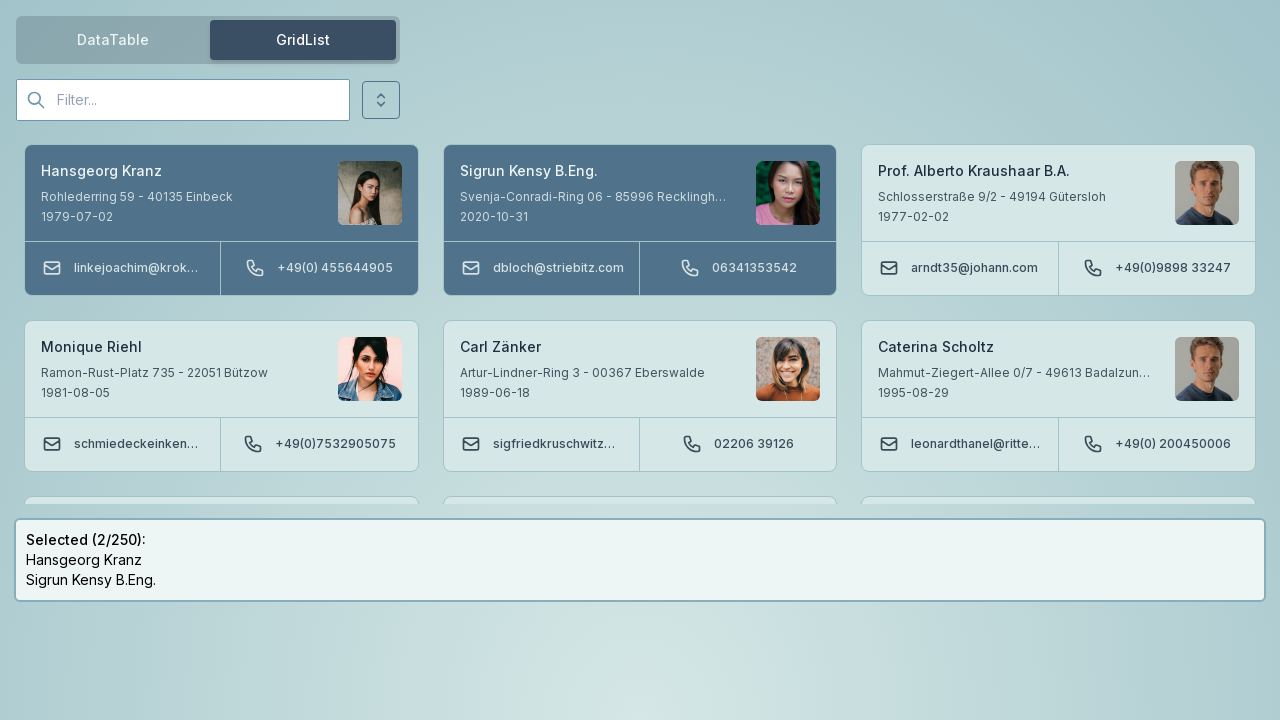

Waited 5000ms for page to settle
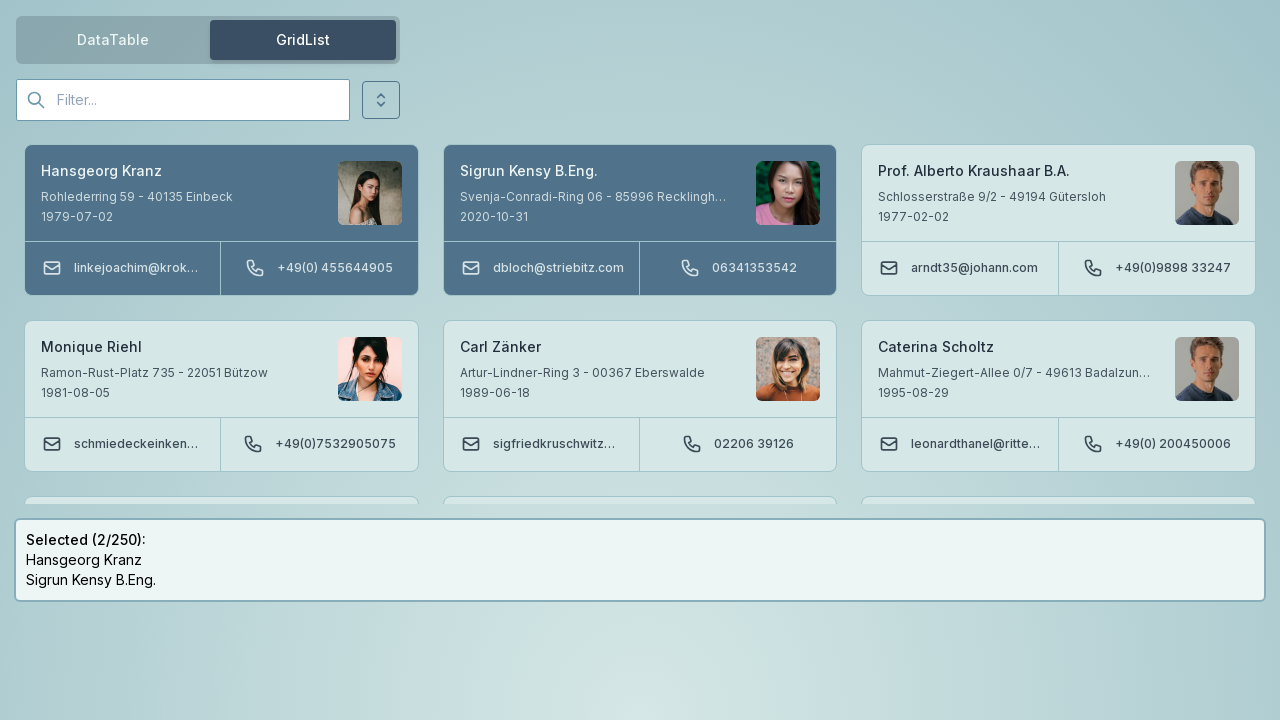

Scrolled element into view if needed
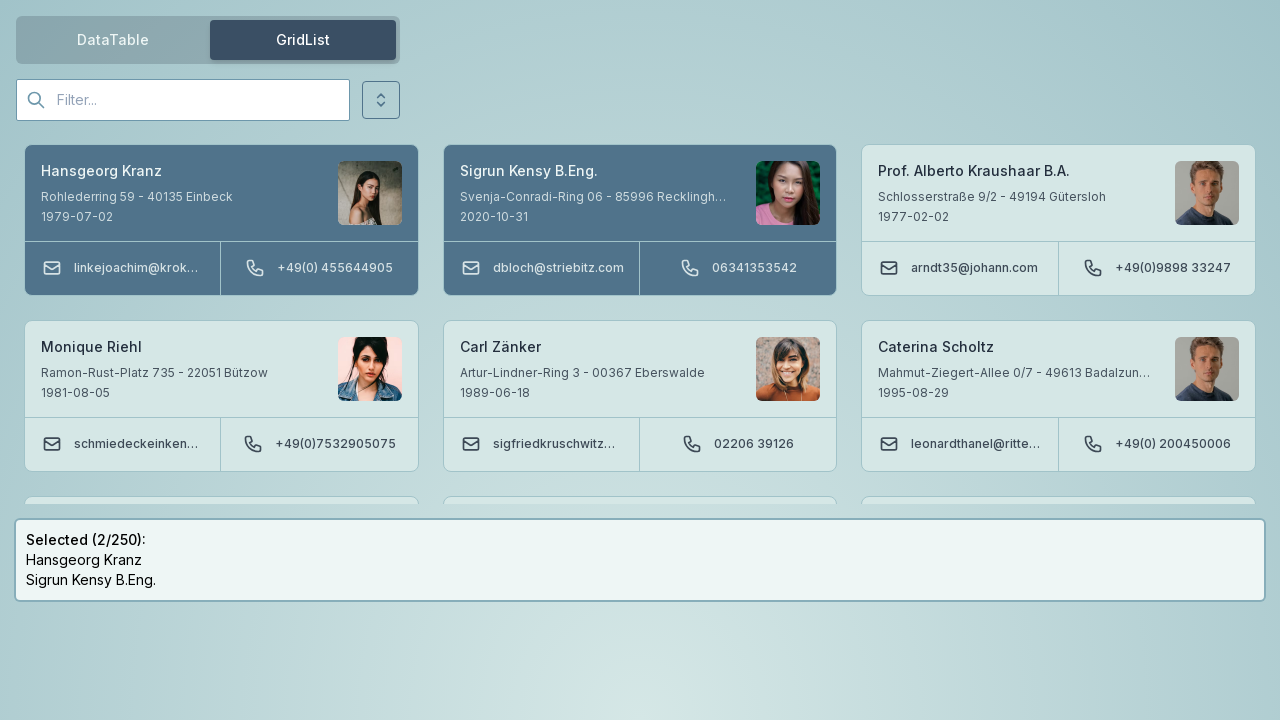

Retrieved bounding box of element
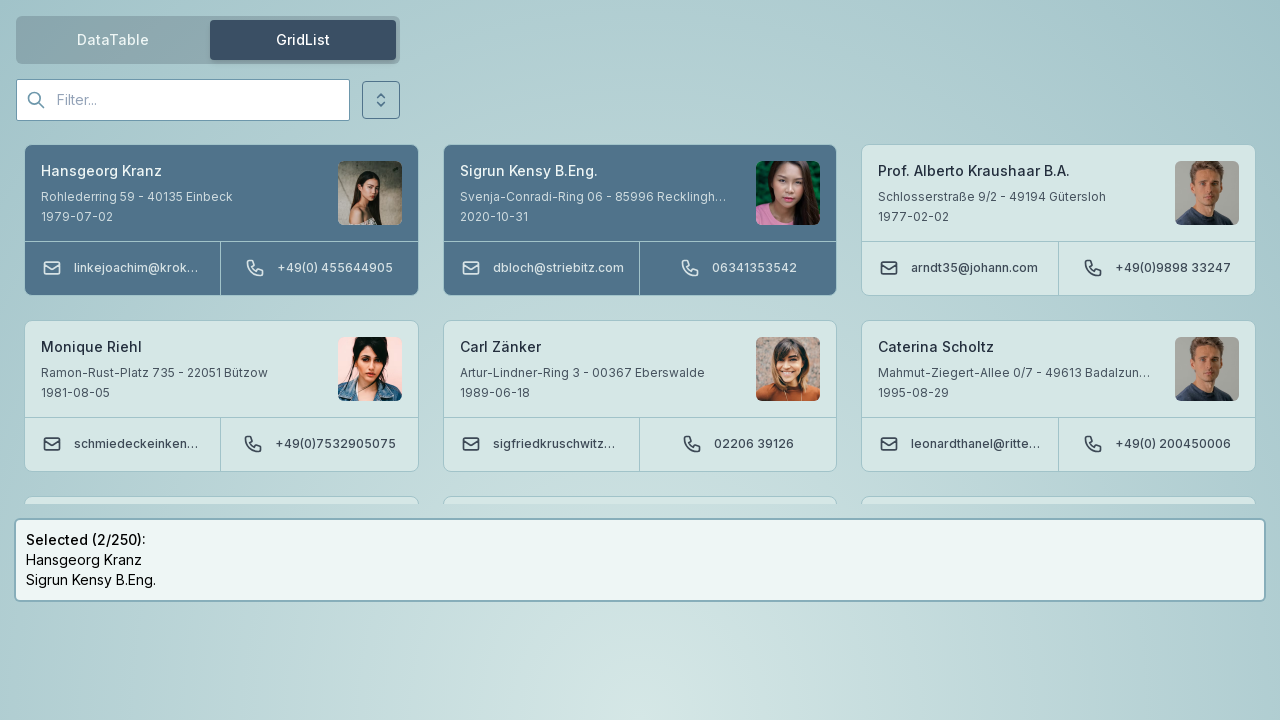

Hovered over the center of the element at (640, 396)
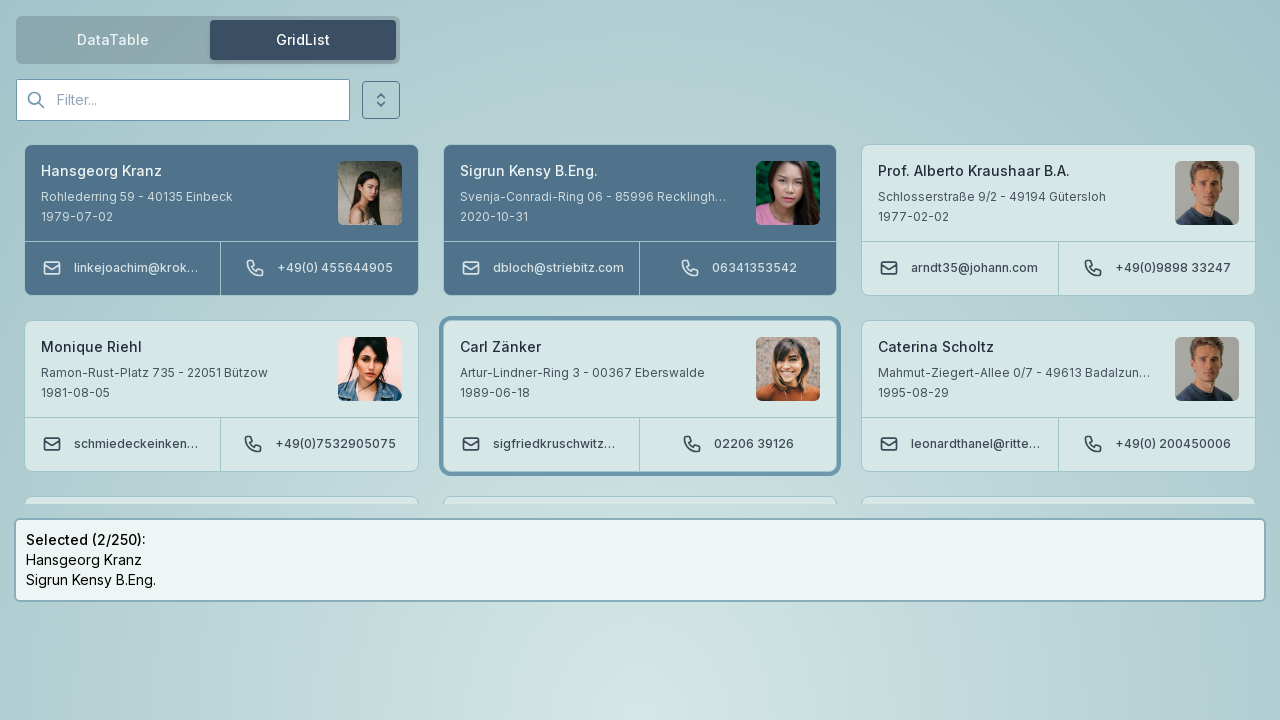

Dispatched click event on 'Carl Zänker' element to select it
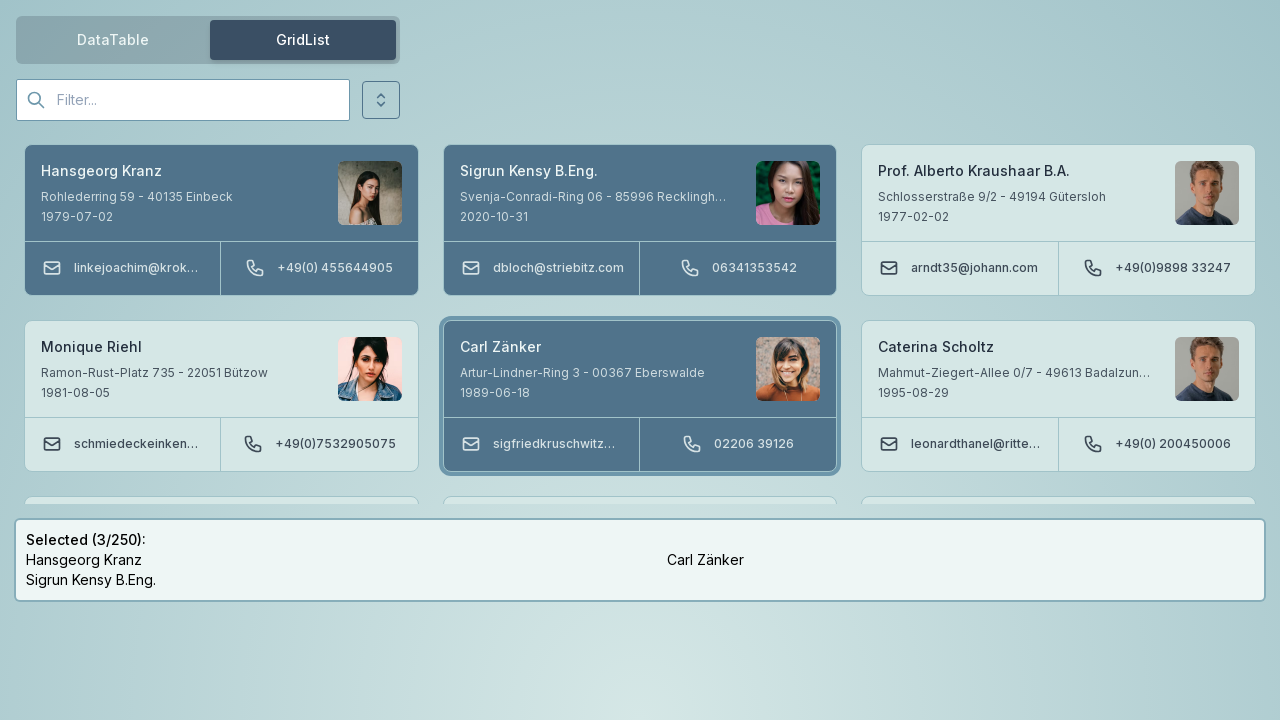

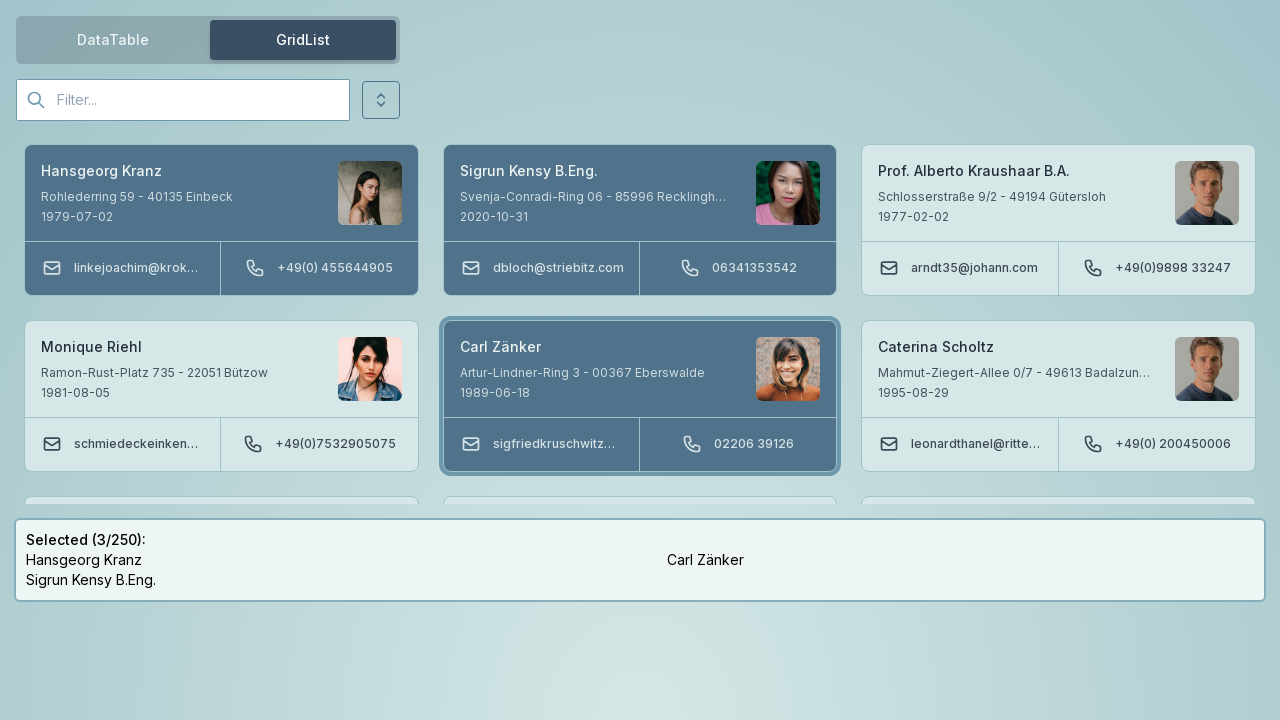